Navigates to W3Schools HTML tables tutorial page and verifies that the example customers table is displayed with its content.

Starting URL: https://www.w3schools.com/html/html_tables.asp

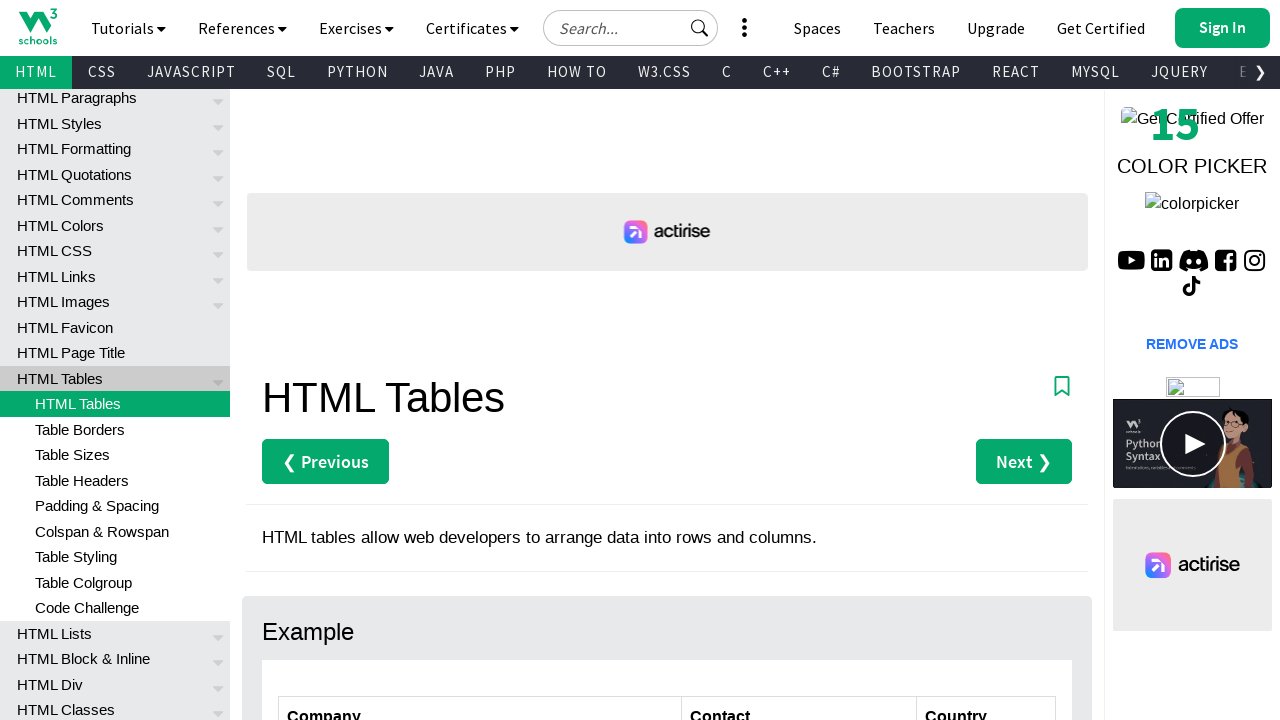

Navigated to W3Schools HTML tables tutorial page
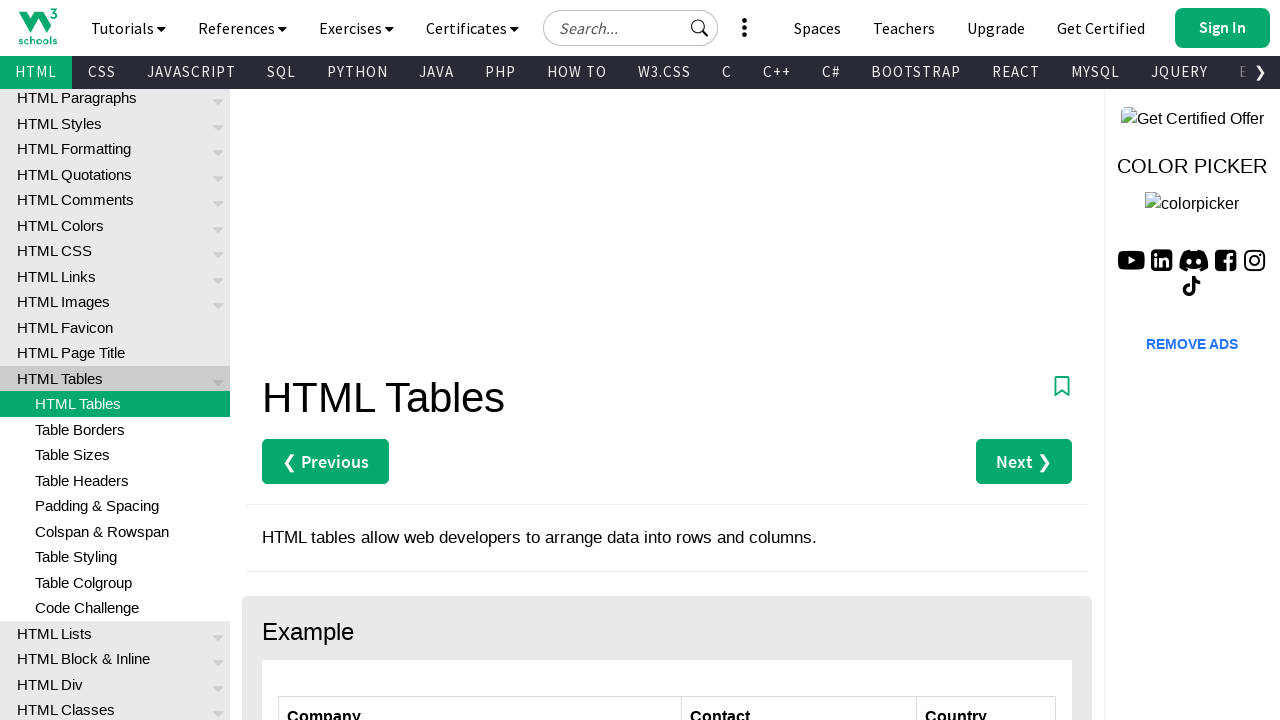

Waited for customers table to be visible
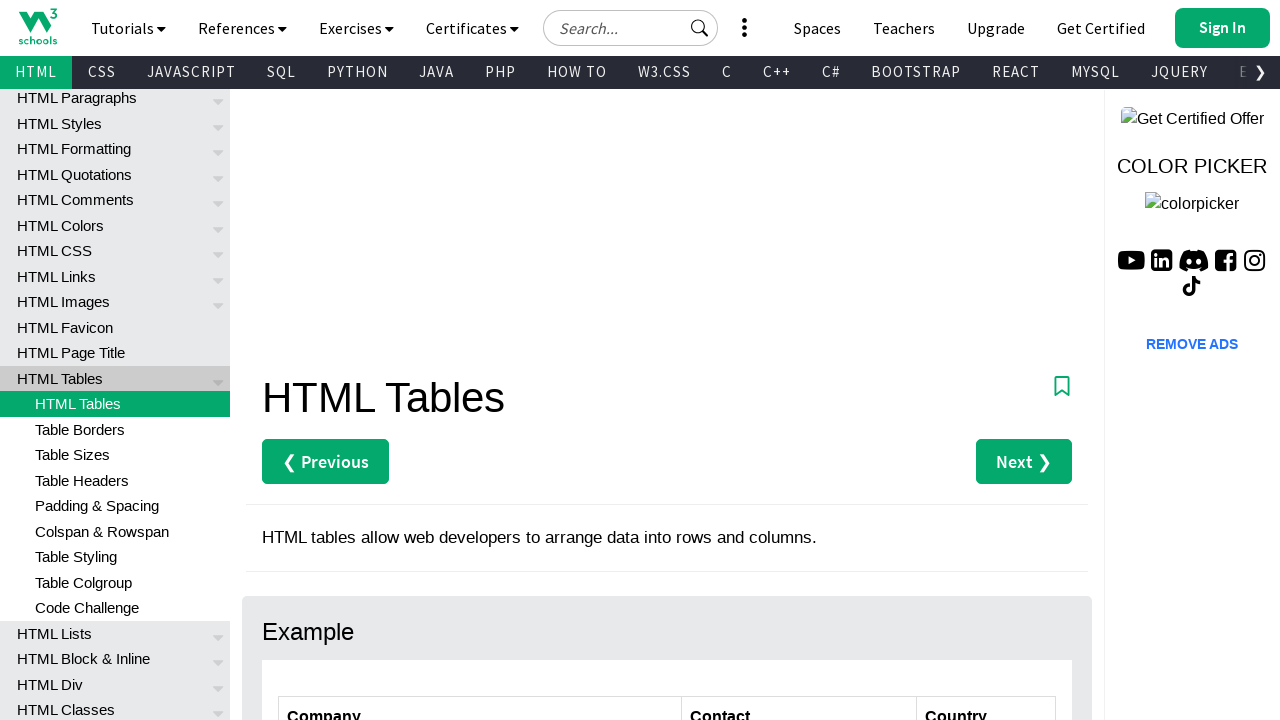

Verified that the first column cells in customers table are present
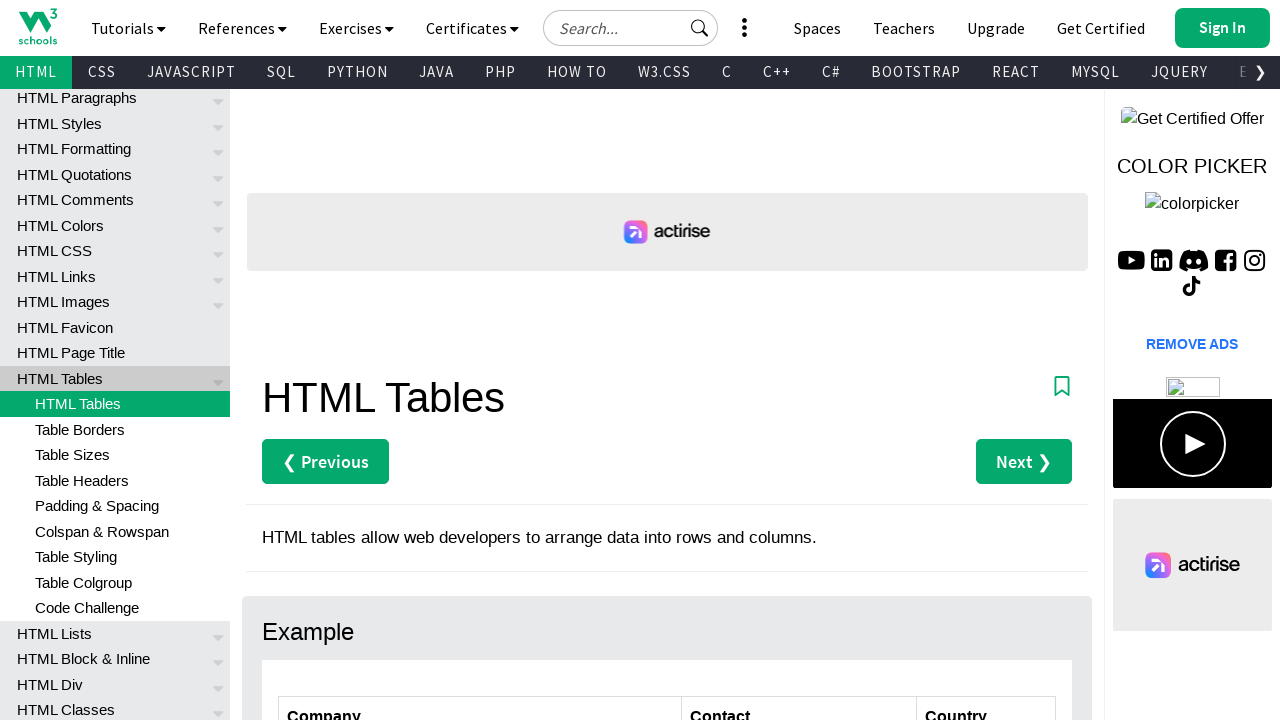

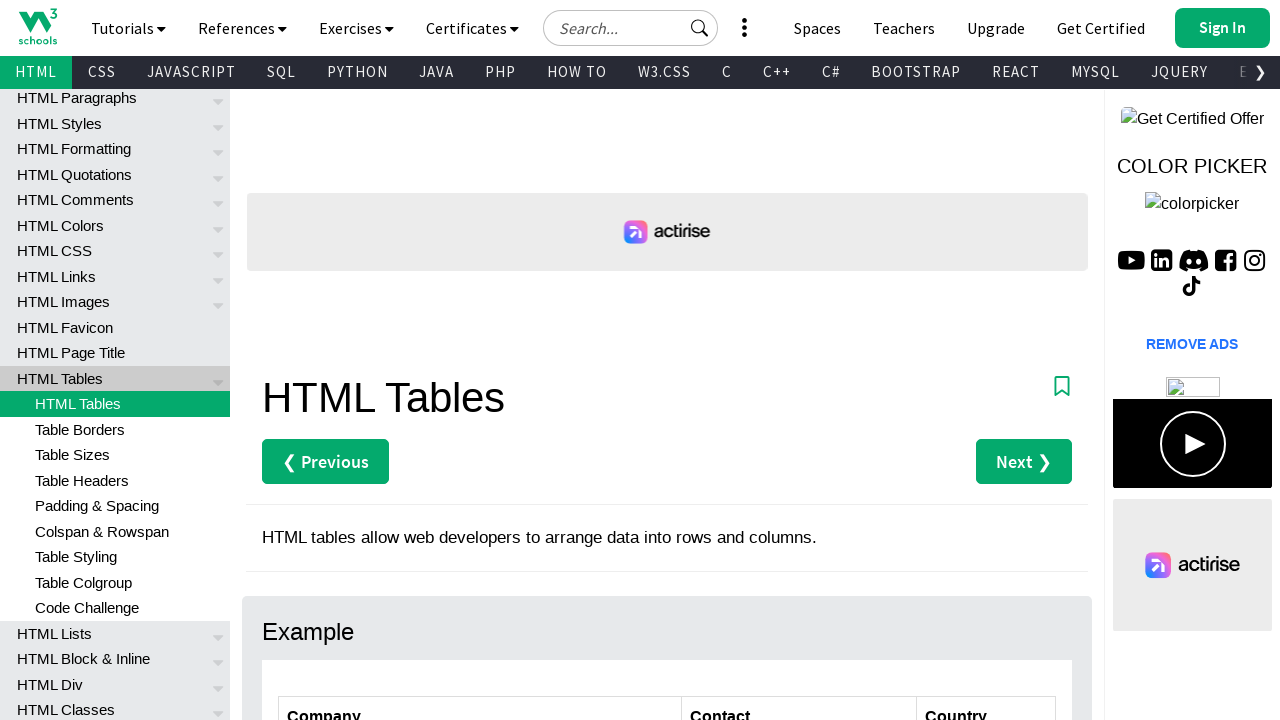